Navigates to Yahoo Japan homepage and verifies that an image element is present on the page

Starting URL: https://www.yahoo.co.jp/

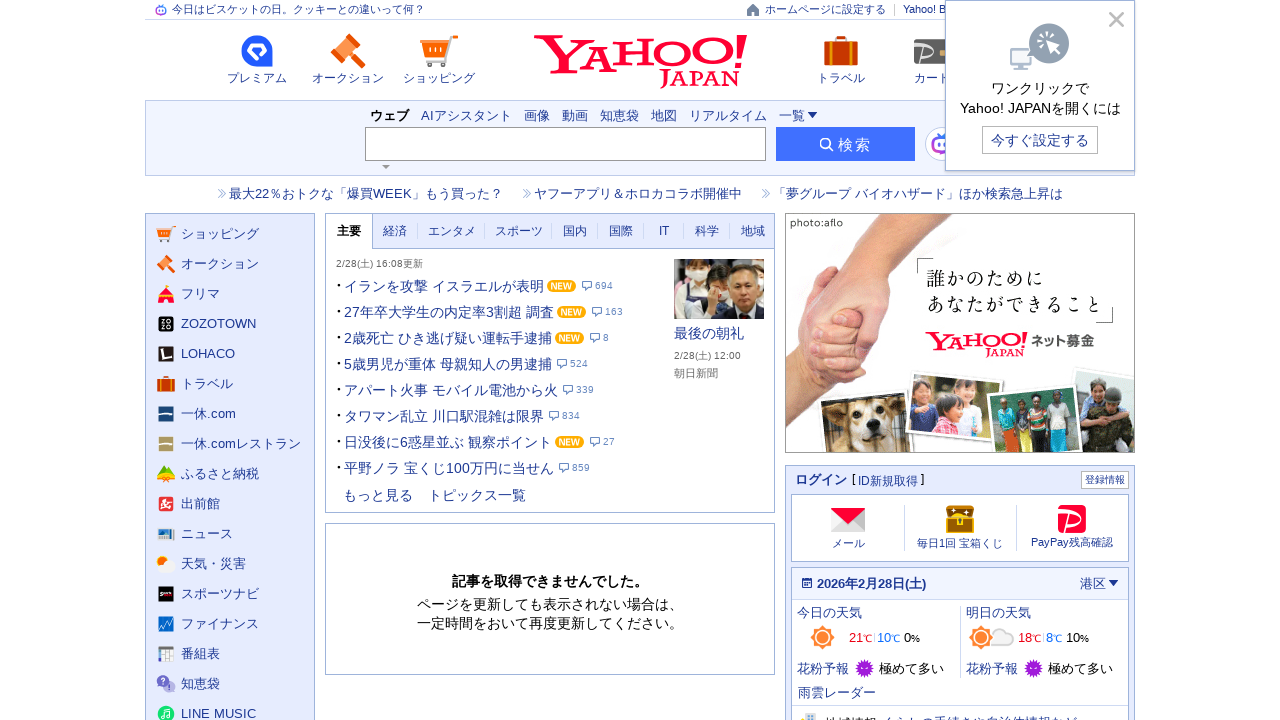

Navigated to Yahoo Japan homepage
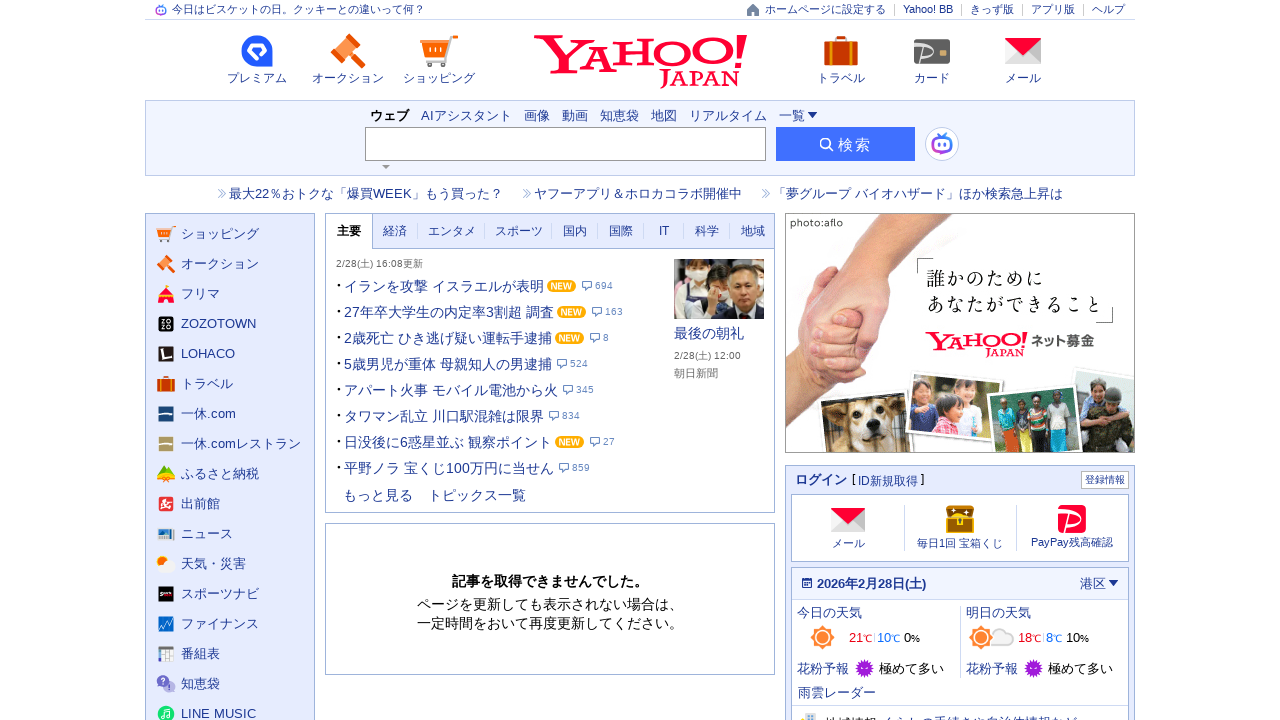

Image element appeared on the page
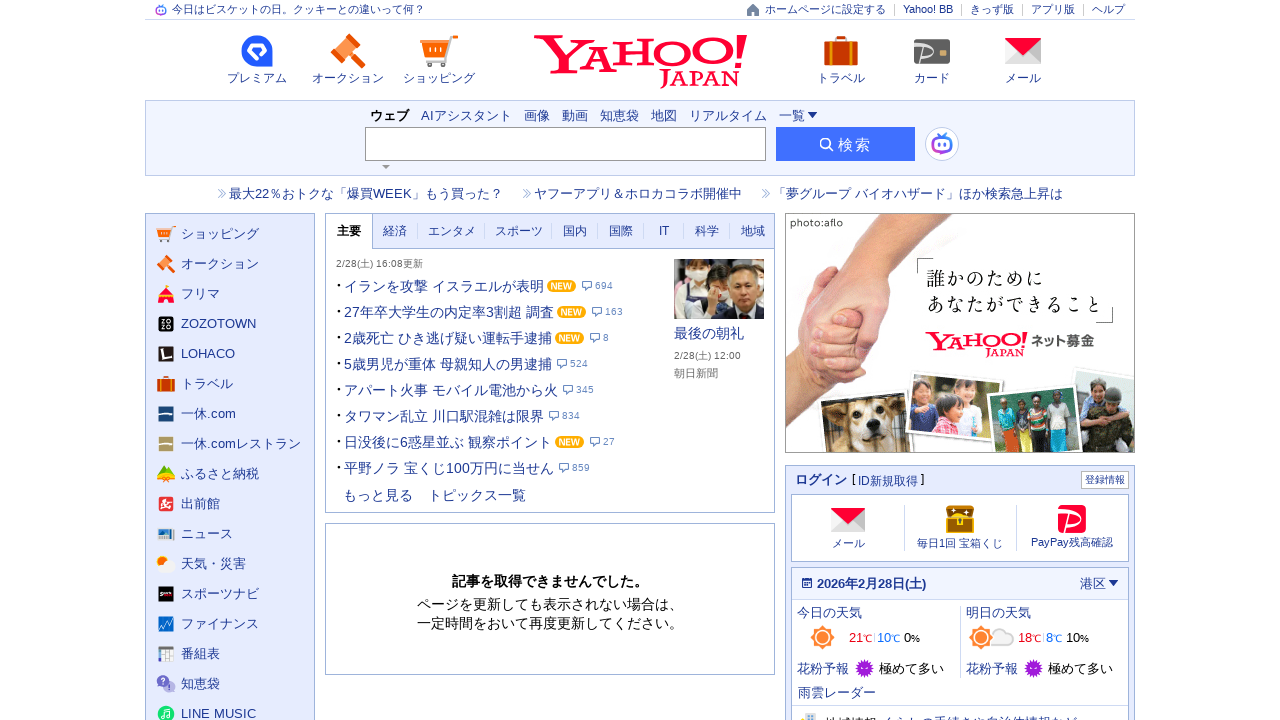

Located the first image element on the page
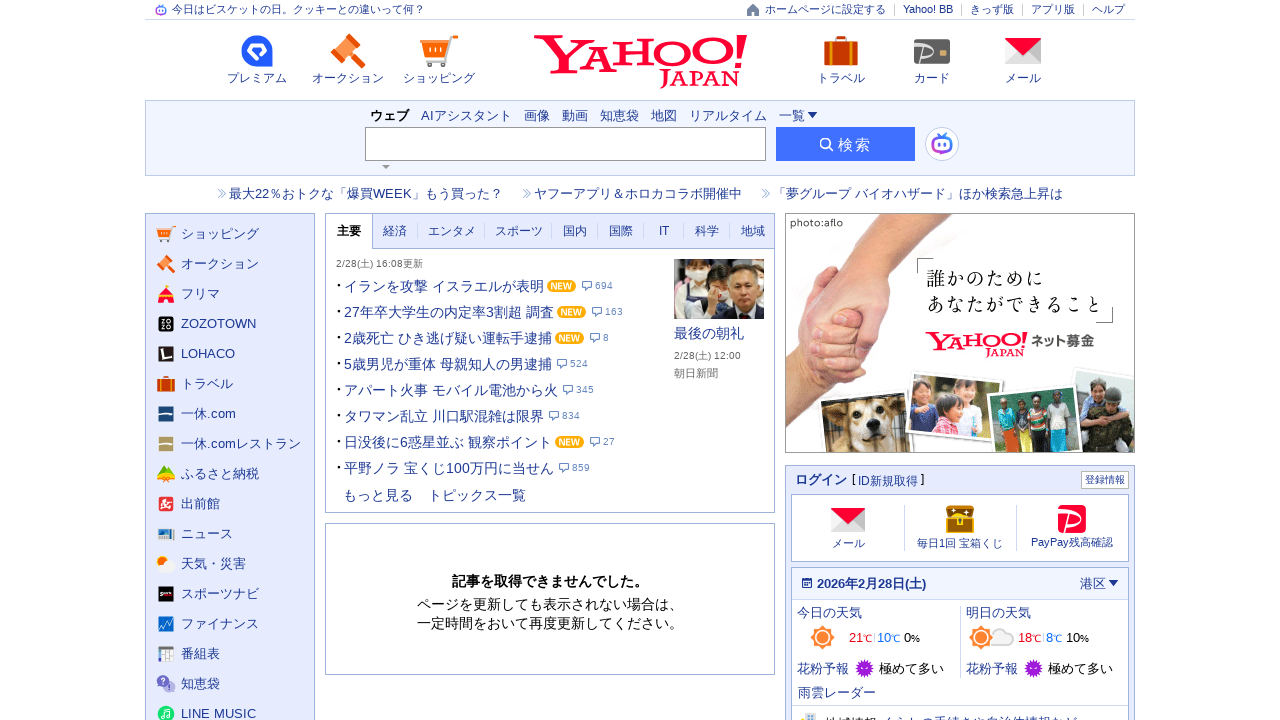

Image element is visible
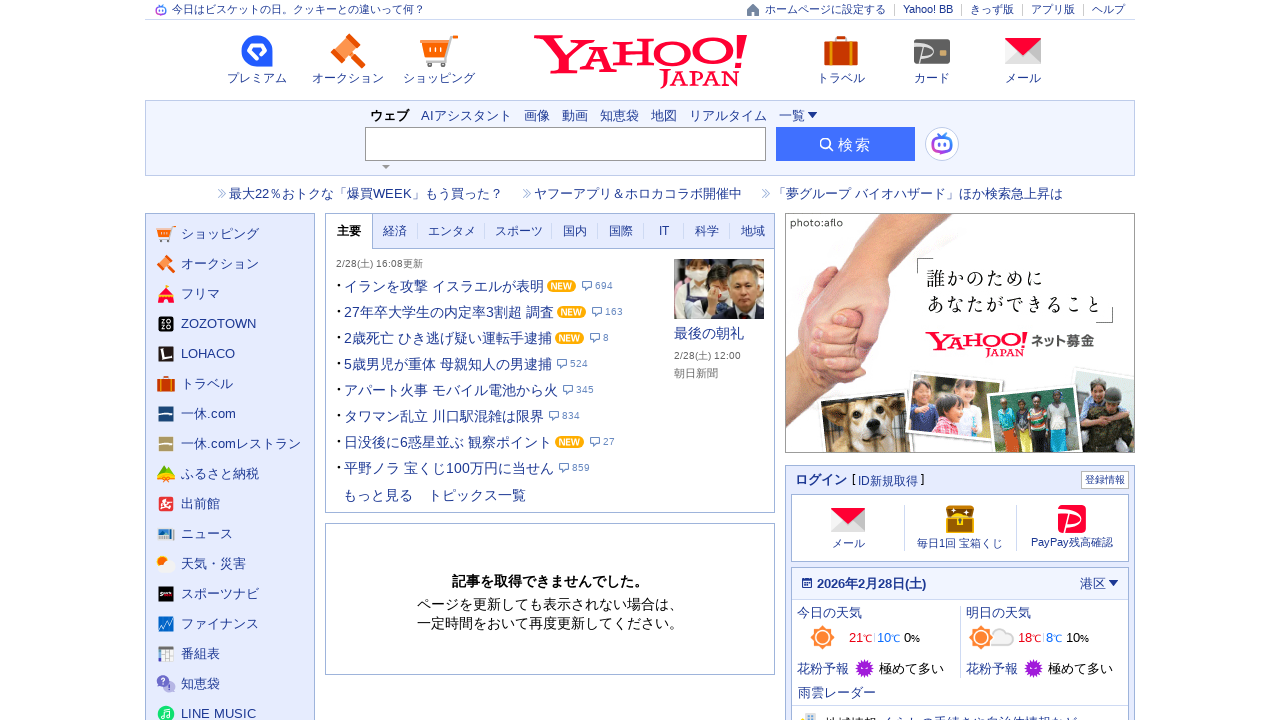

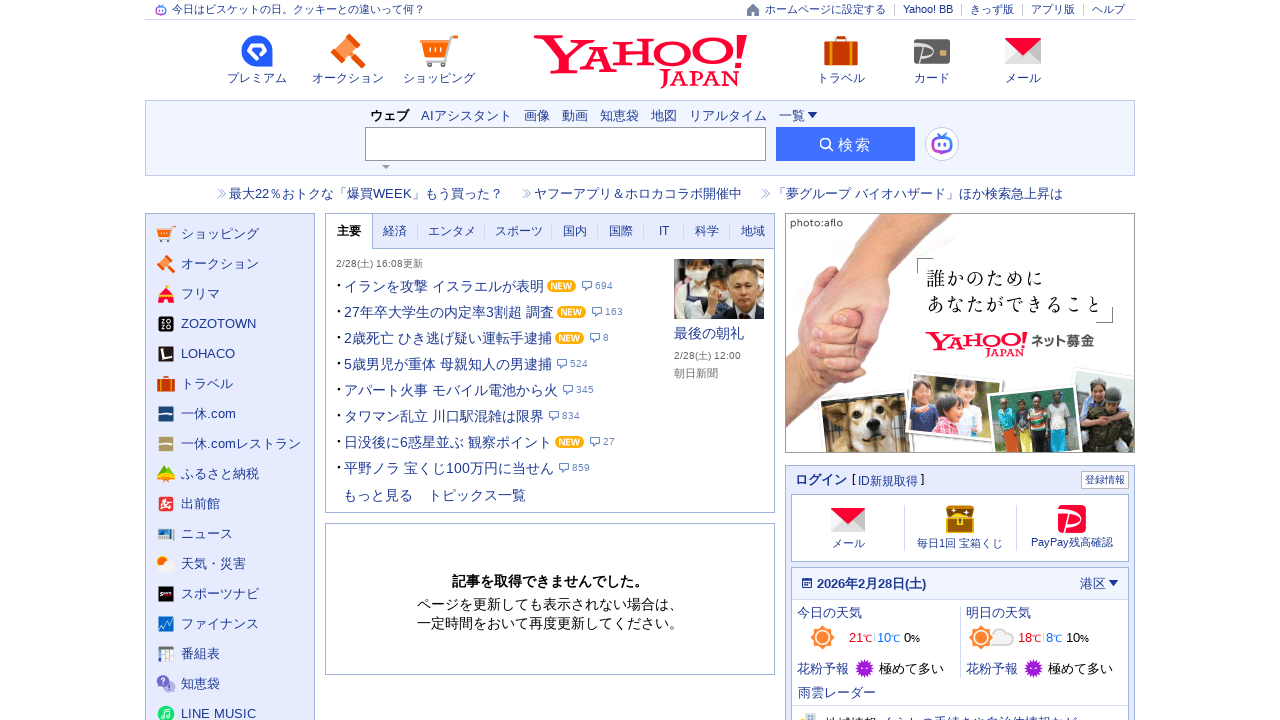